Tests keyboard actions by typing text in a text area, selecting all with Ctrl+A, copying with Ctrl+C, tabbing to the next text area, and pasting with Ctrl+V on a text comparison website.

Starting URL: https://text-compare.com/

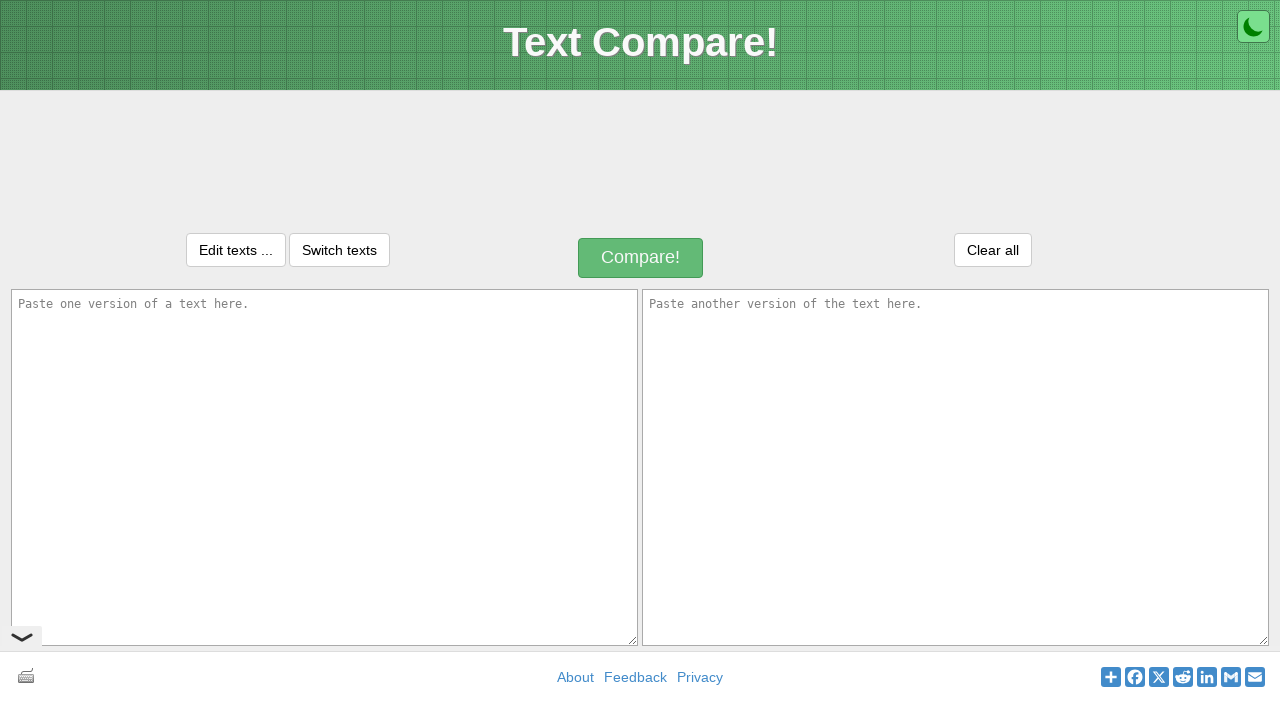

Waited for first textarea to load
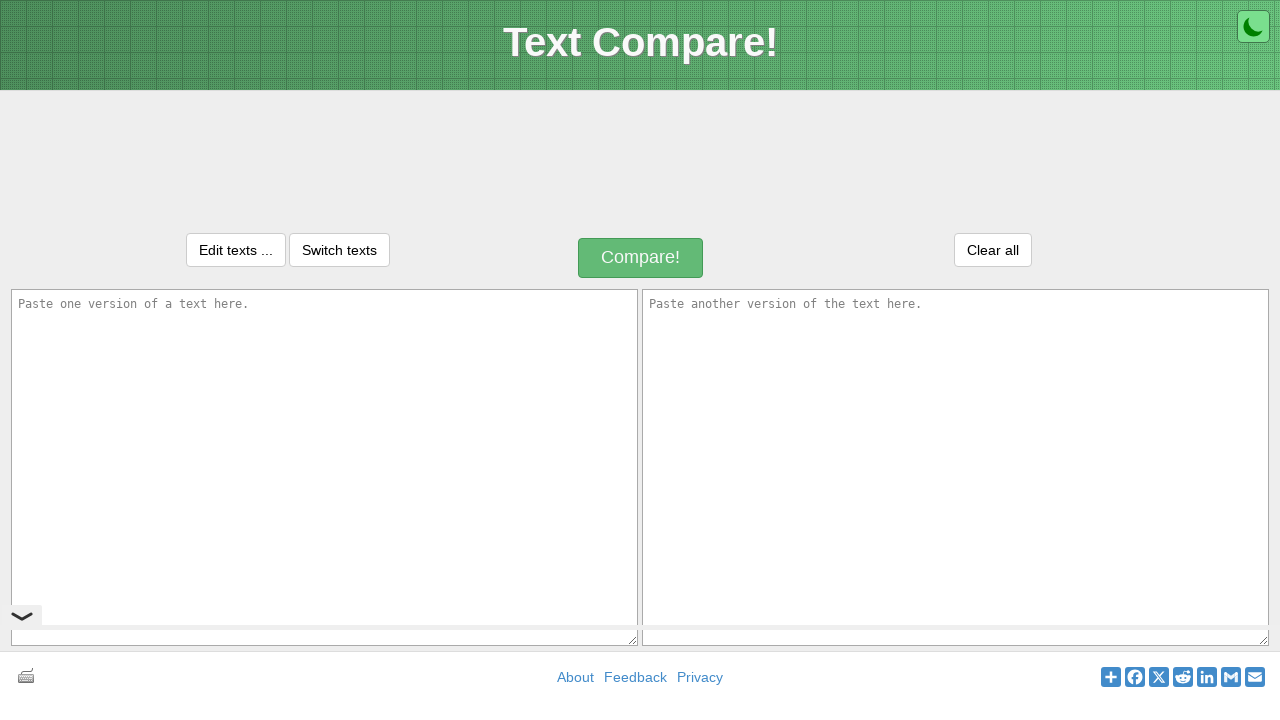

Typed 'welcome to the class' into first textarea on textarea[name='text1']
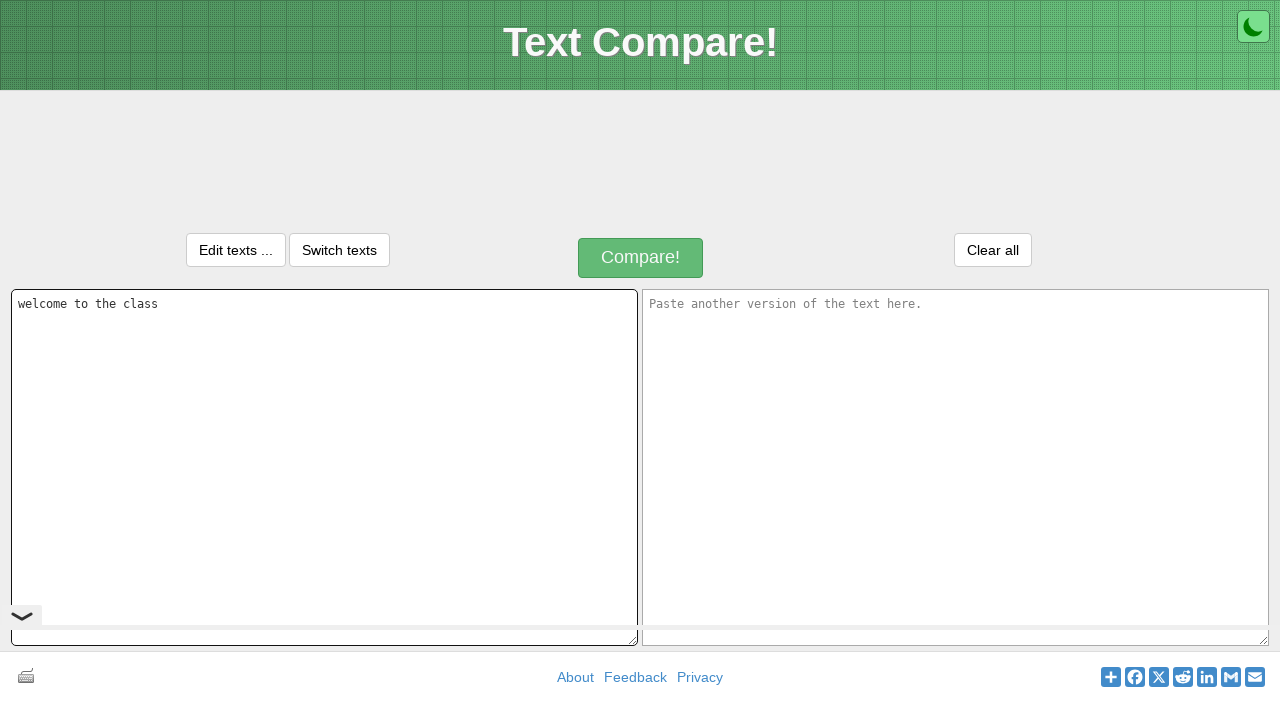

Clicked first textarea to focus it at (324, 467) on textarea[name='text1']
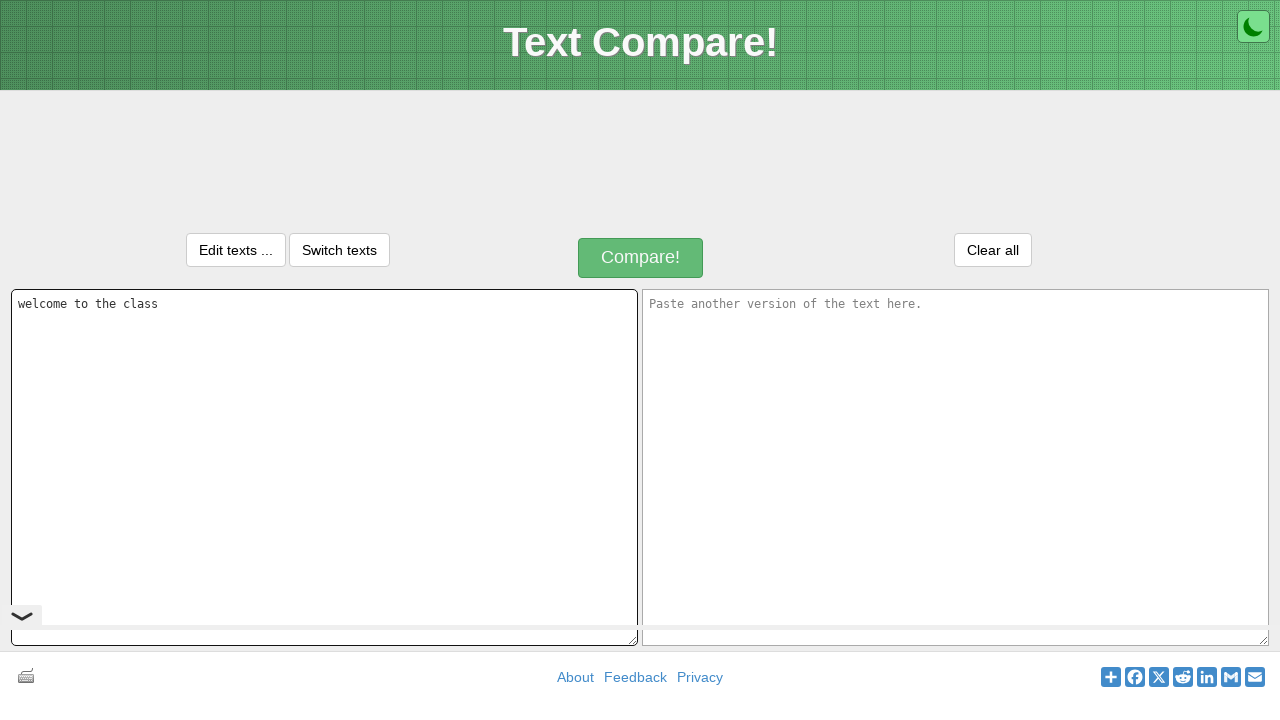

Selected all text with Ctrl+A
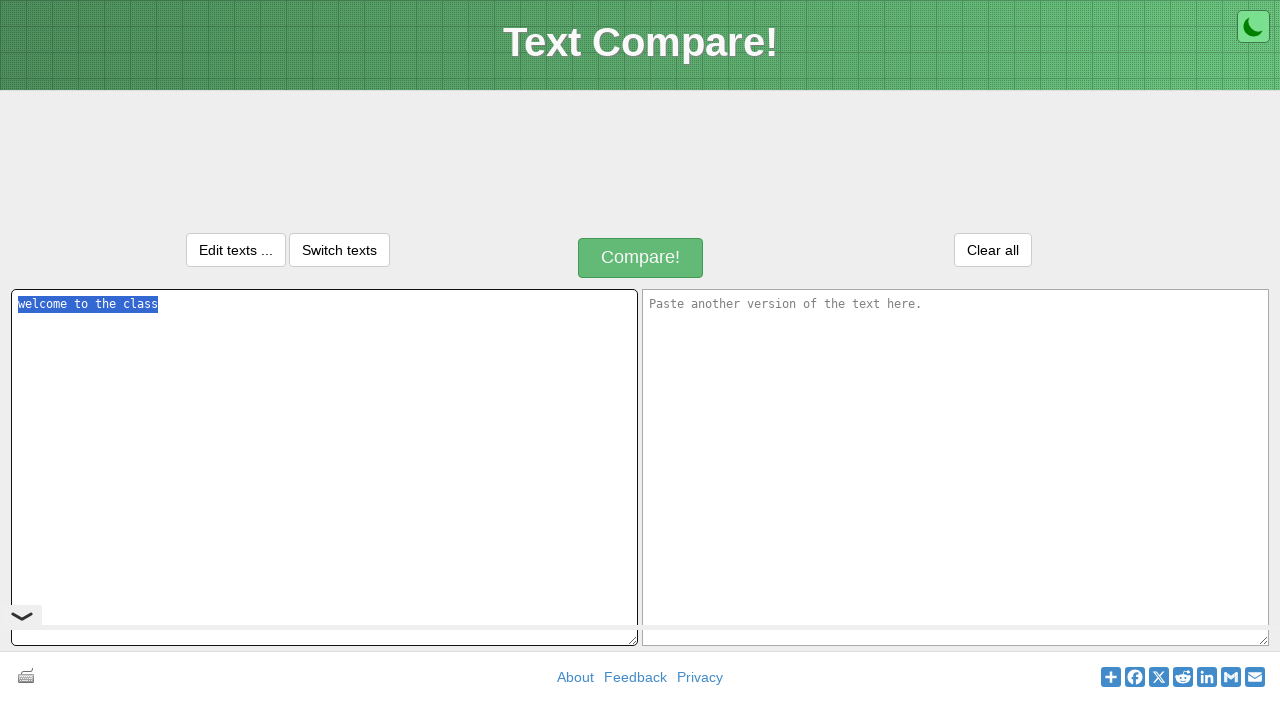

Copied text with Ctrl+C
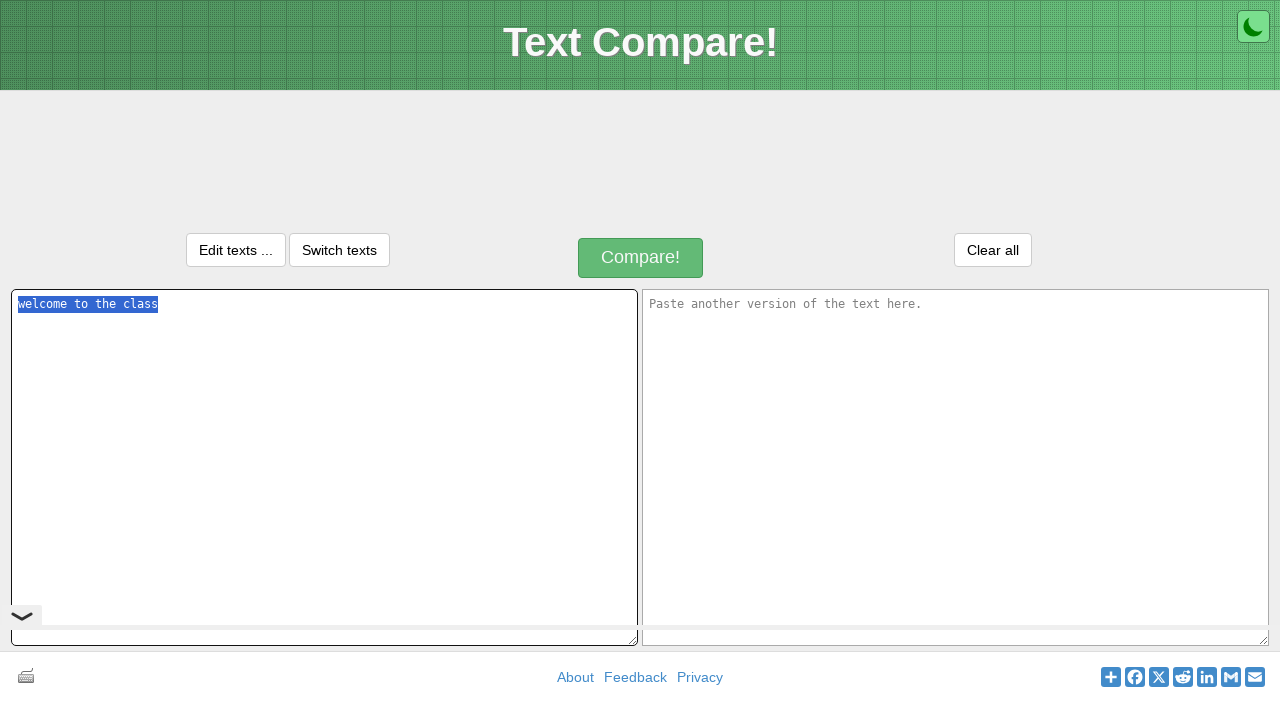

Pressed Tab to move to next textarea
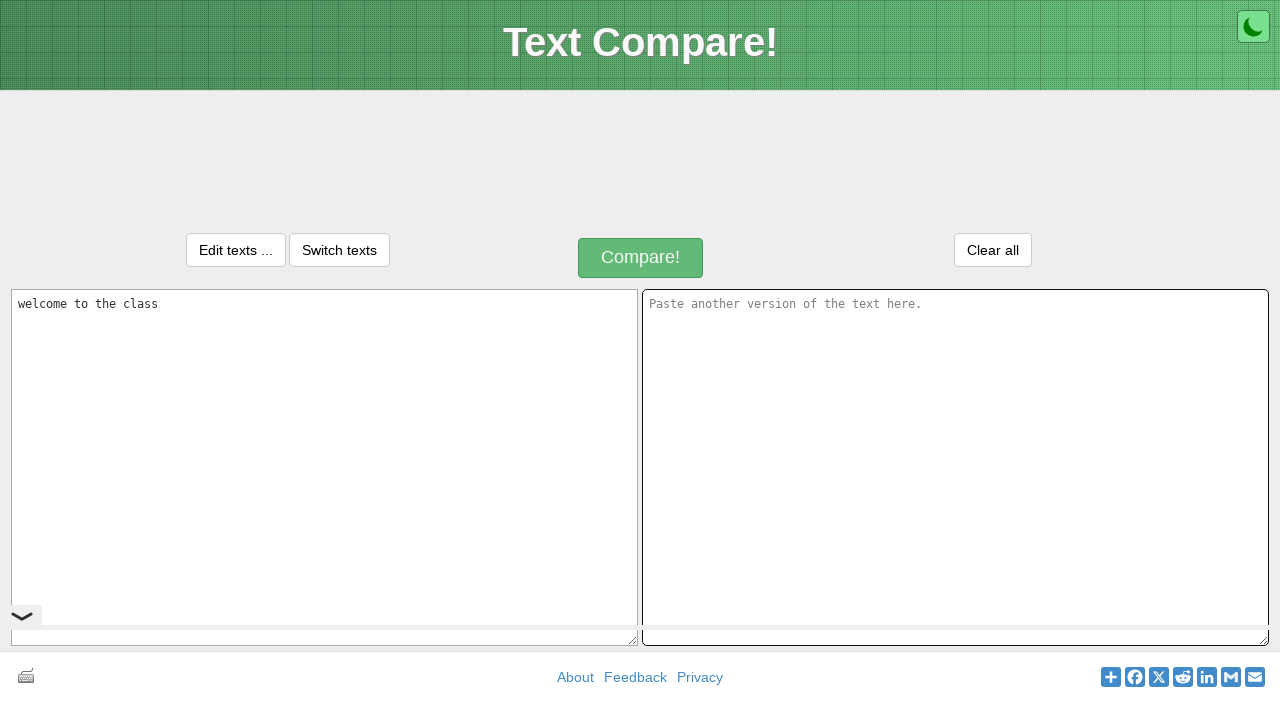

Pasted text into second textarea with Ctrl+V
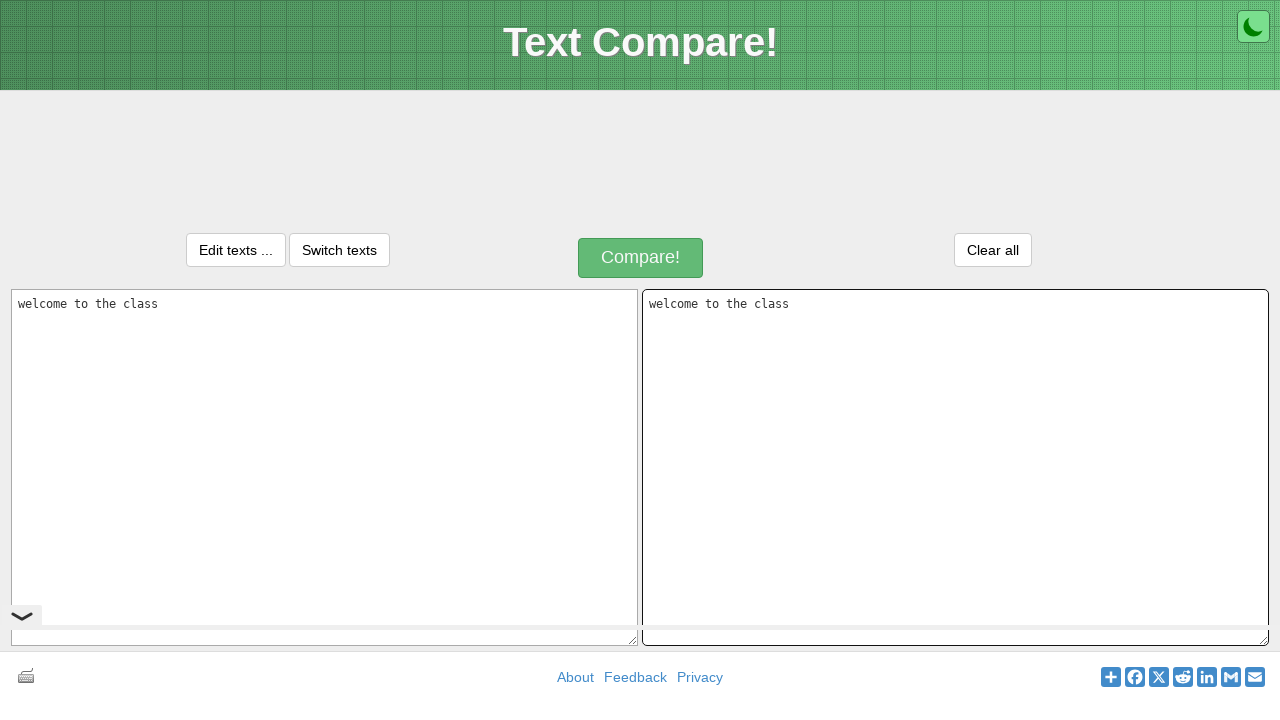

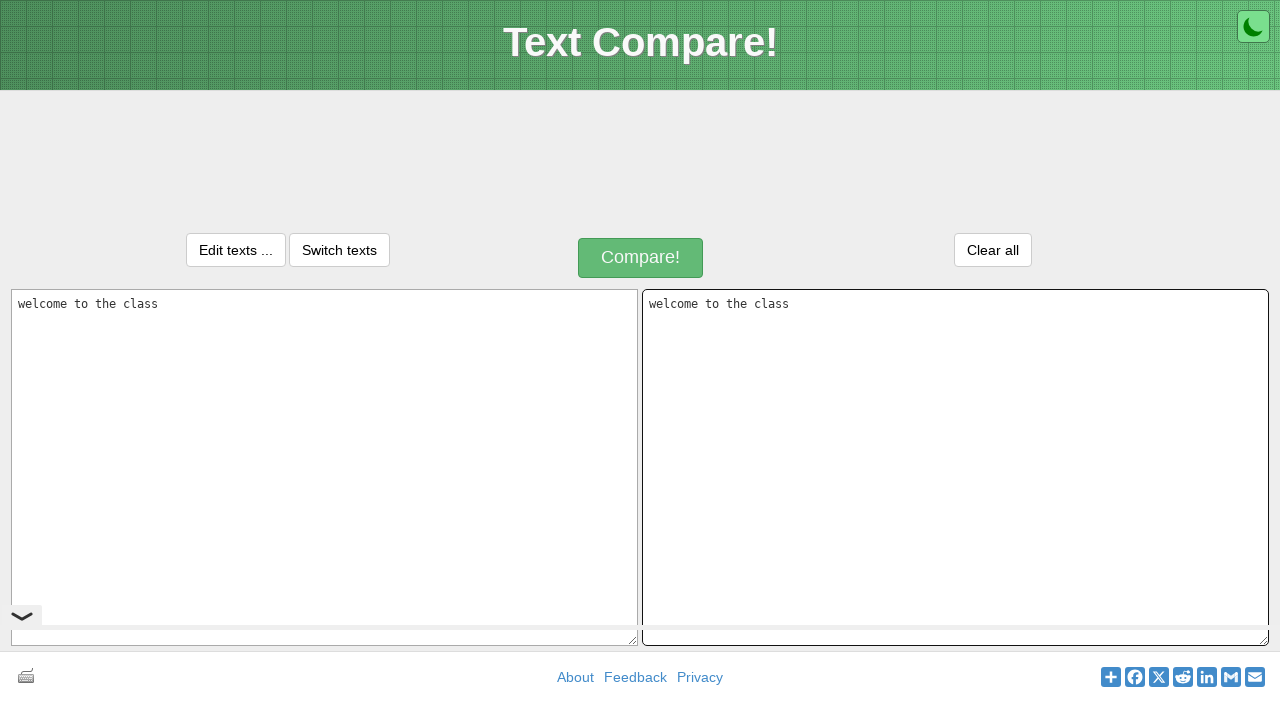